Tests the homepage by locating the header logo image and verifying it has a source URL attribute

Starting URL: http://alchemy.hguy.co/orangehrm

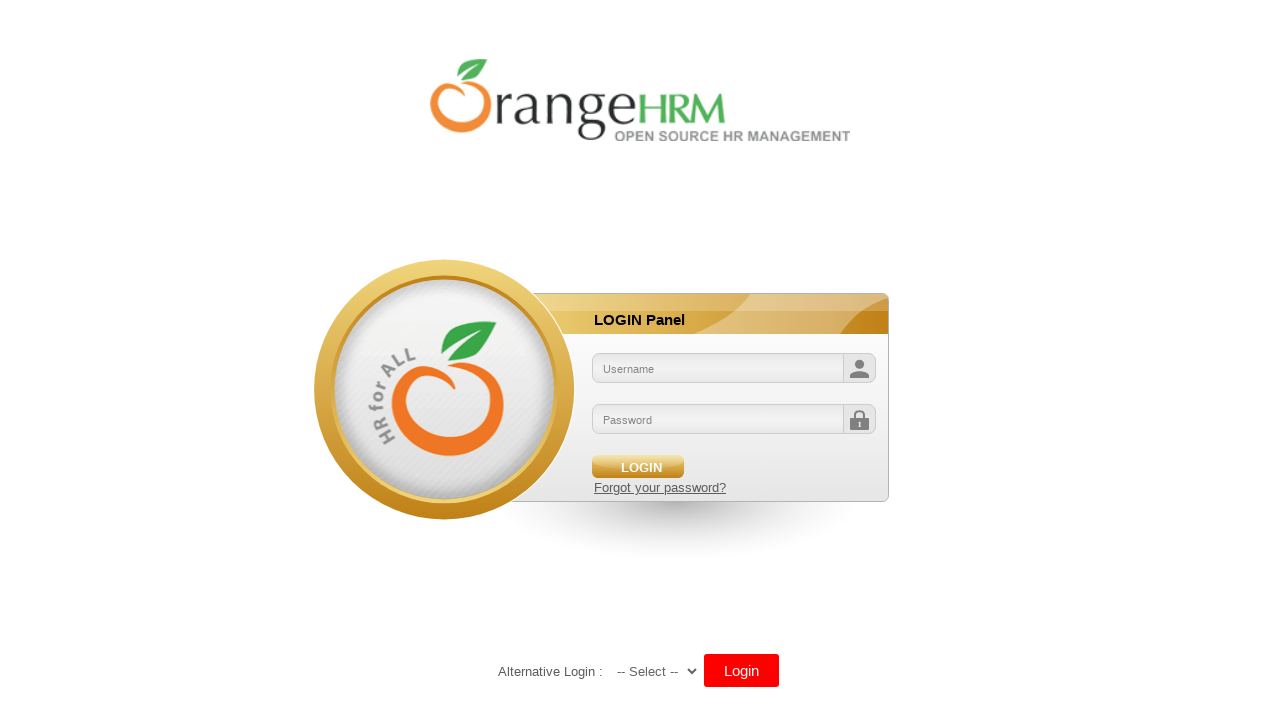

Located header logo image element
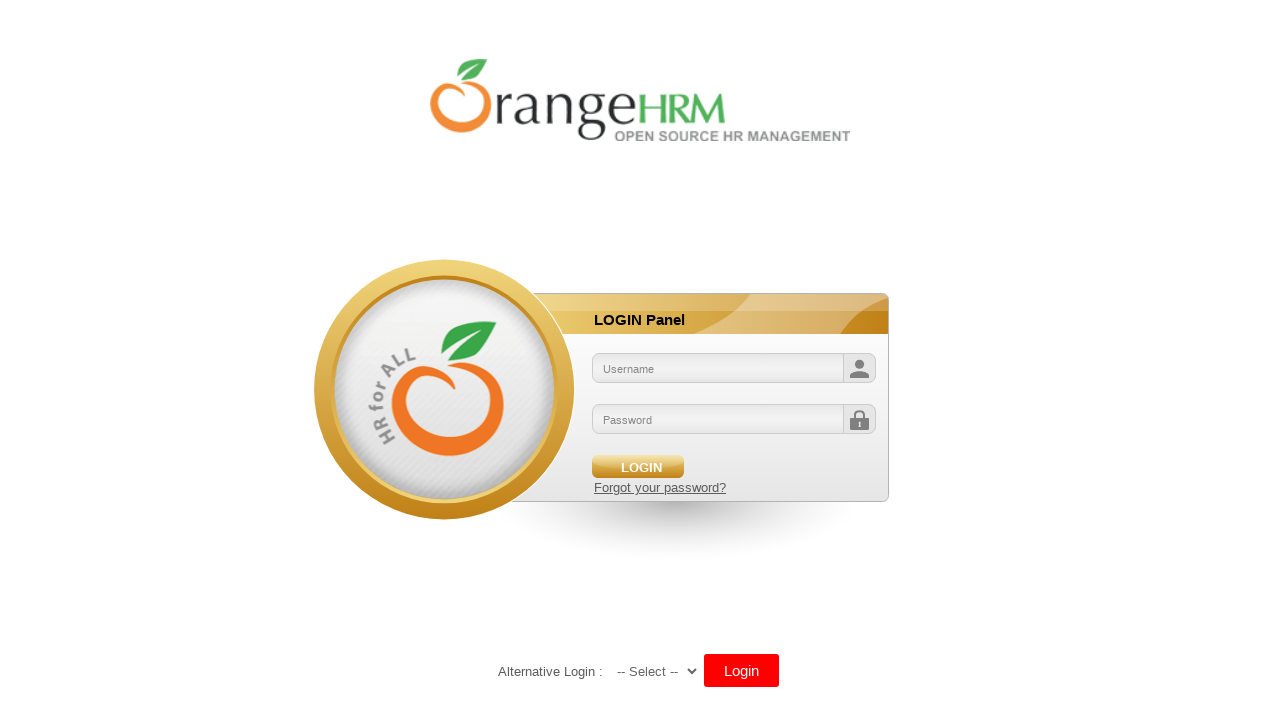

Header logo image became visible
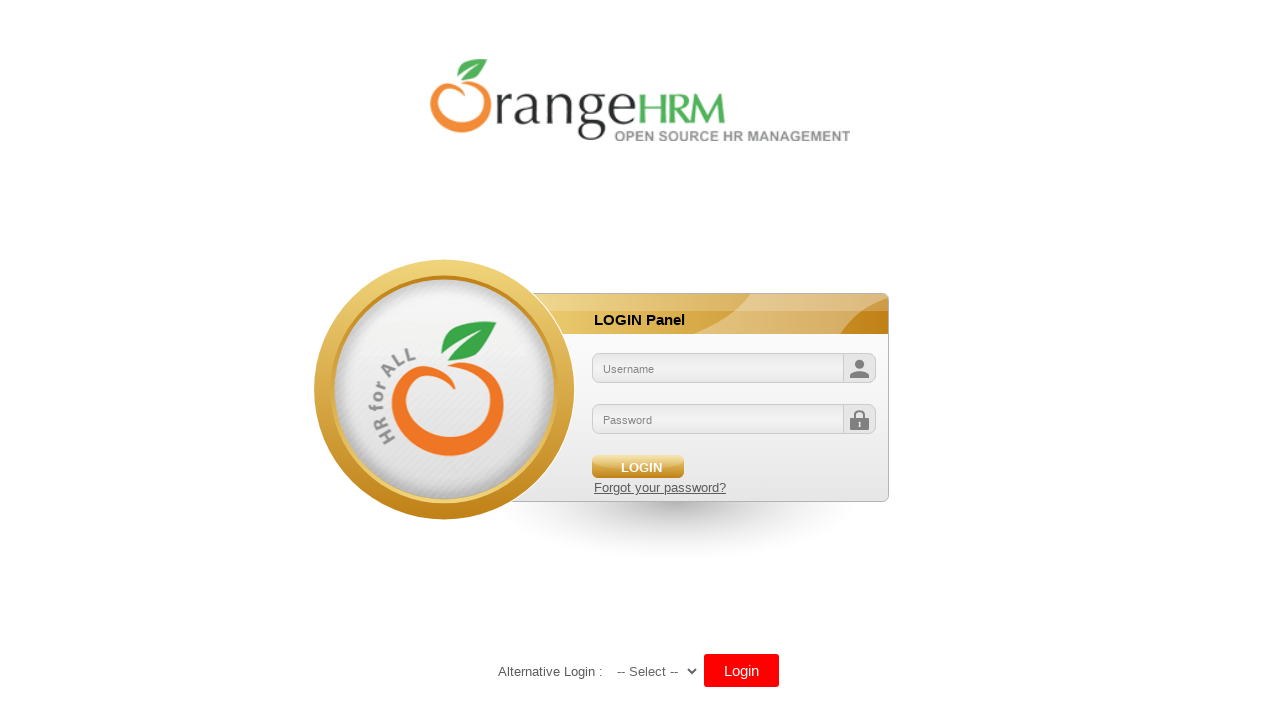

Retrieved src attribute from header logo image
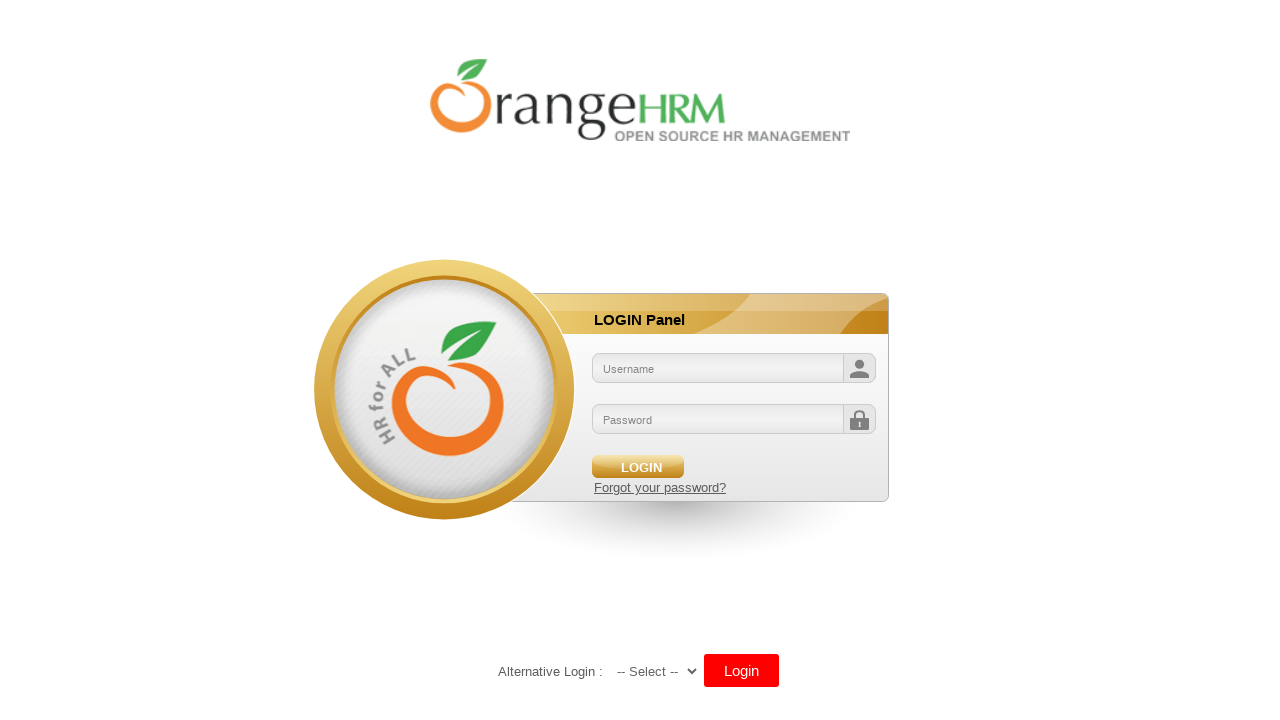

Verified header logo image has a valid src URL attribute
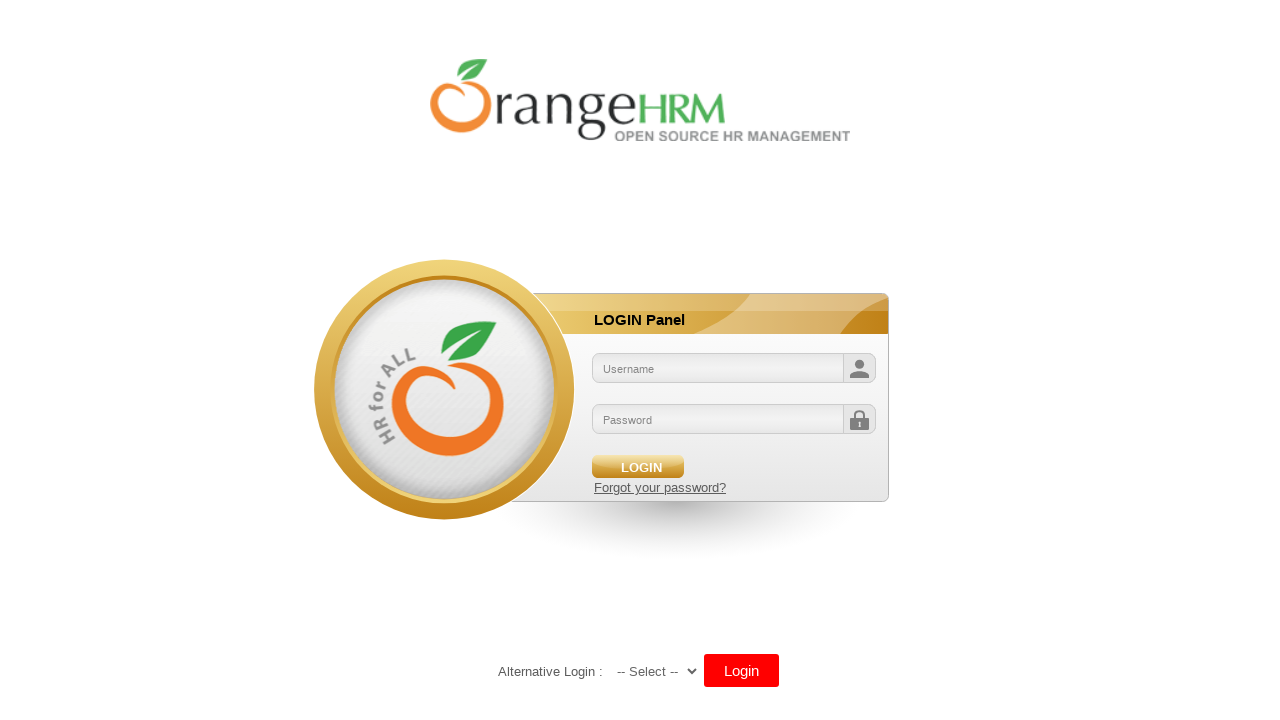

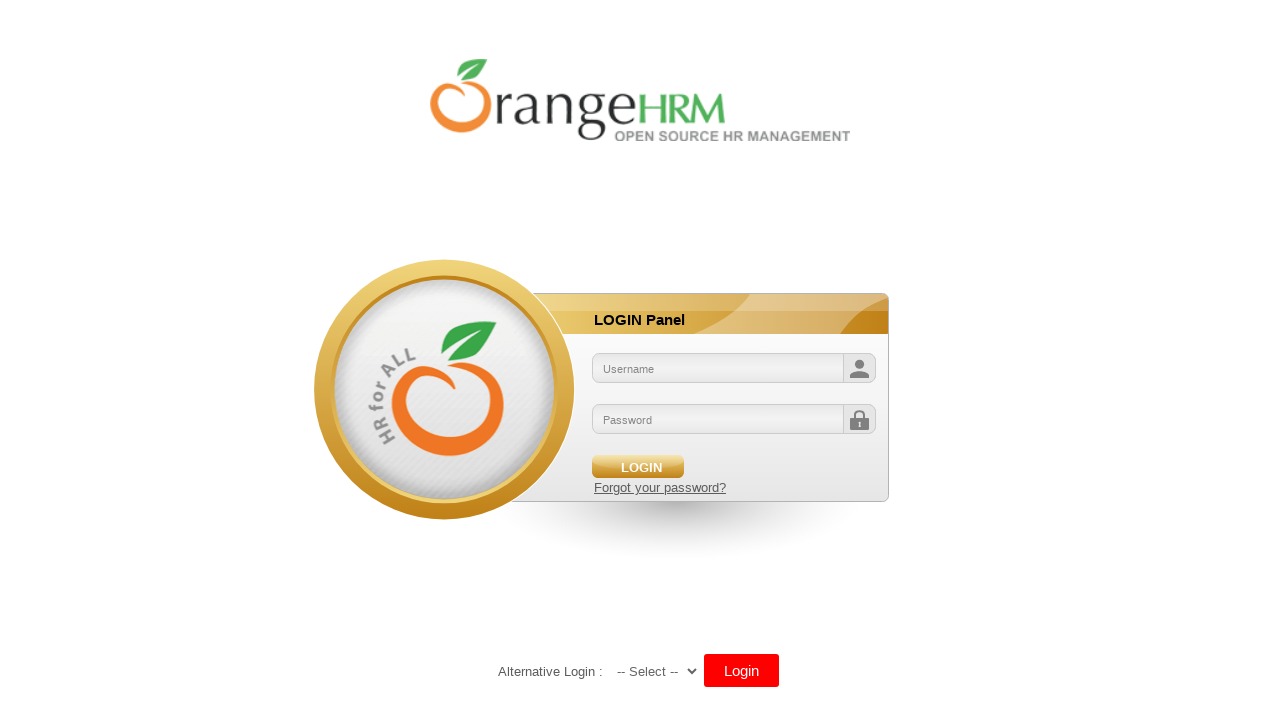